Tests double-click functionality on a button and verifies the resulting text change

Starting URL: https://automationfc.github.io/basic-form/index.html

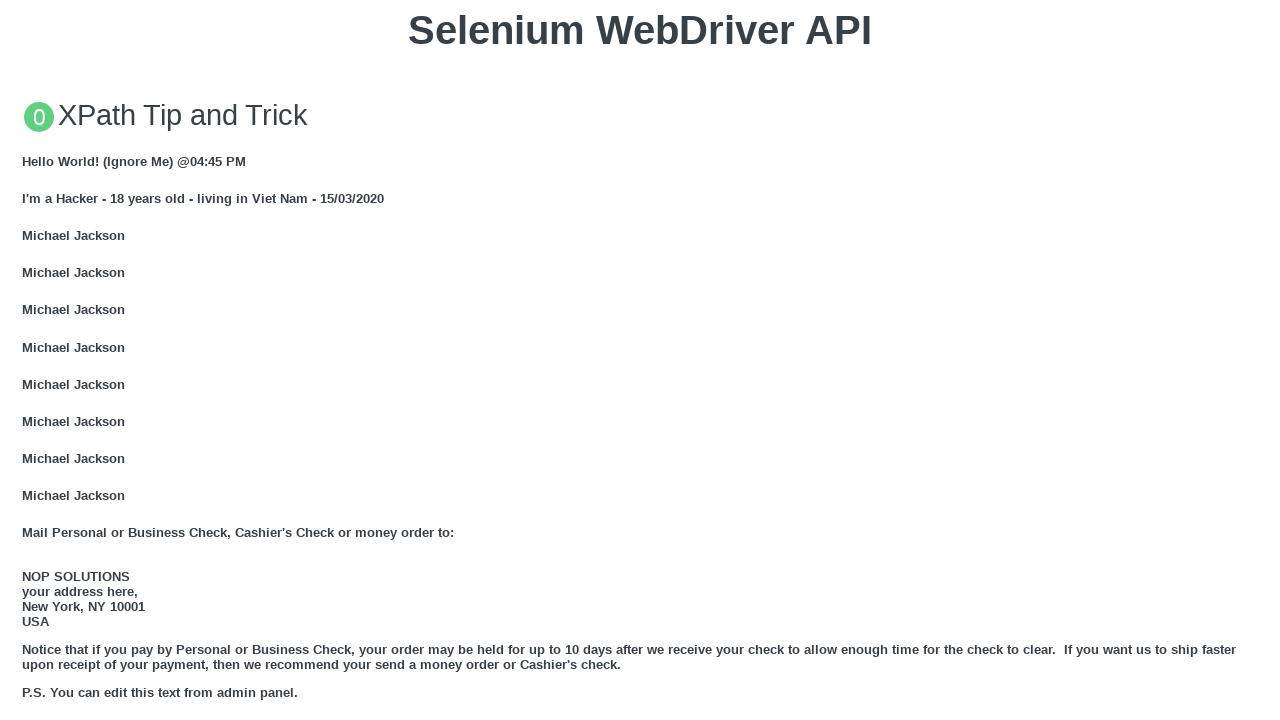

Double-clicked the button with ondblclick handler at (640, 361) on xpath=//button[@ondblclick='doubleClickMe()']
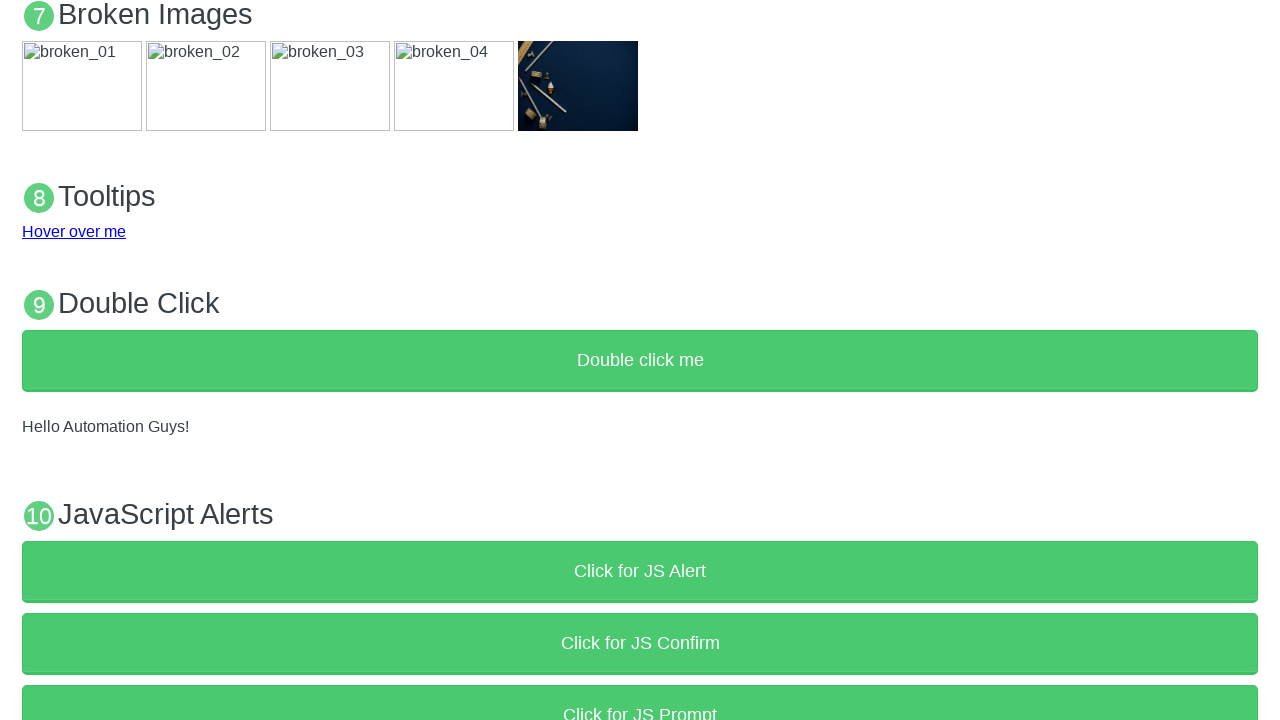

Verified that demo element text changed to 'Hello Automation Guys!'
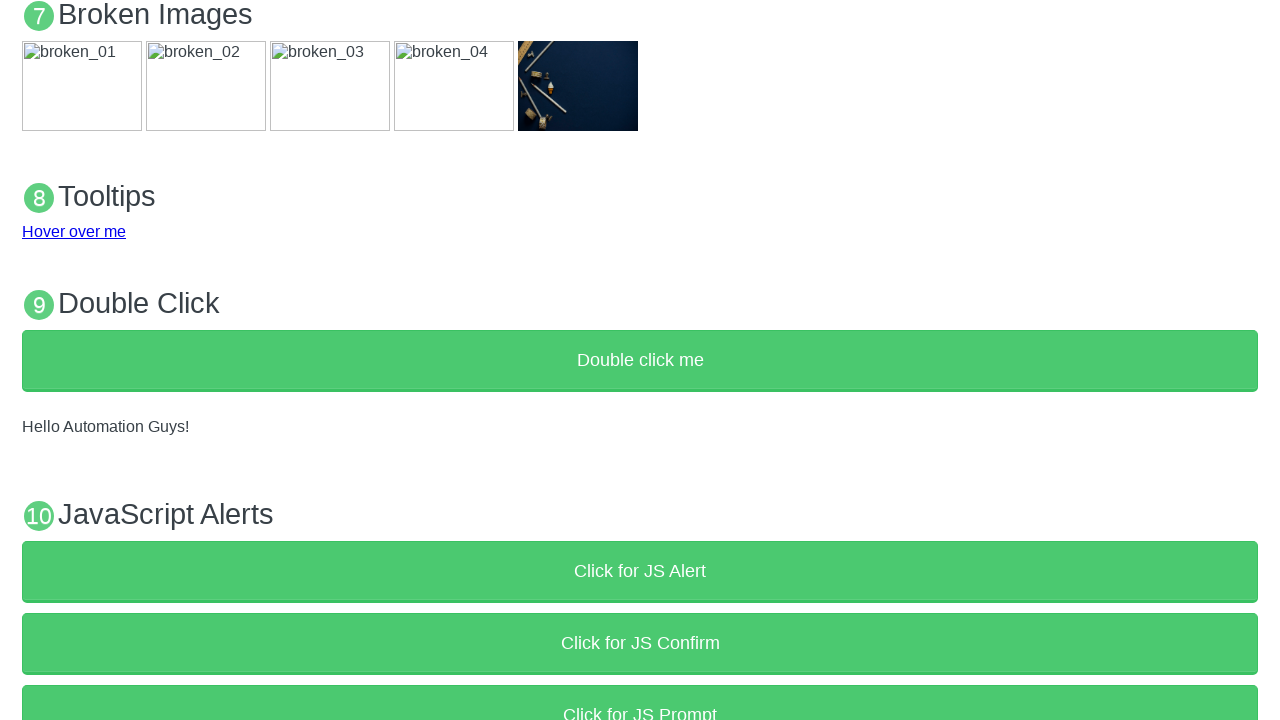

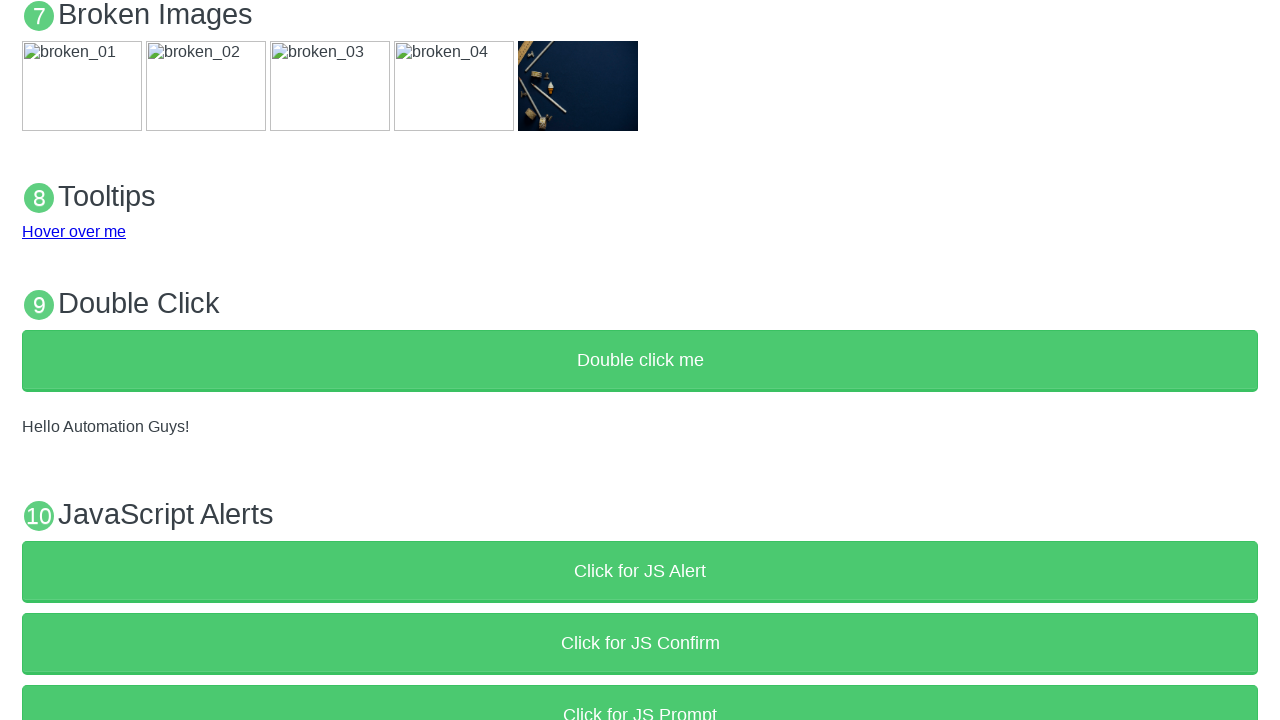